Tests the contact form validation by clicking submit without filling fields, verifying error messages appear, then populating the required fields and verifying errors disappear

Starting URL: https://jupiter.cloud.planittesting.com/#/

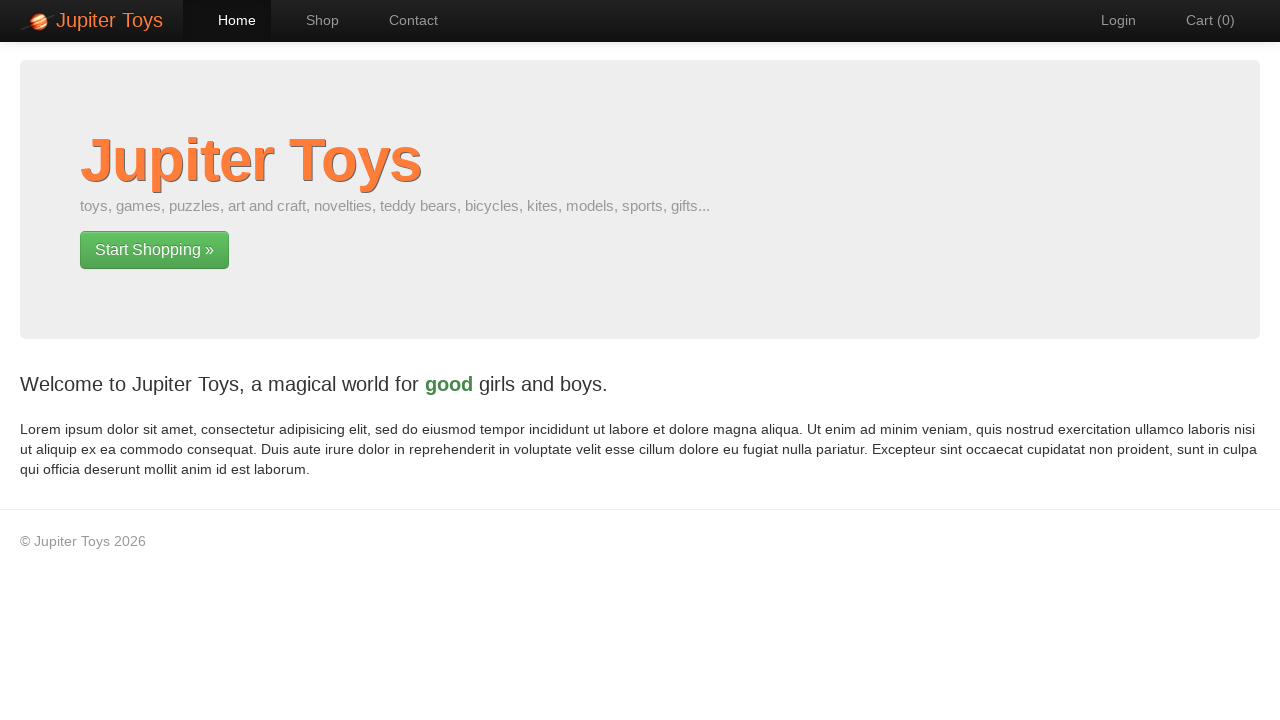

Clicked on Contact page navigation link at (404, 20) on #nav-contact
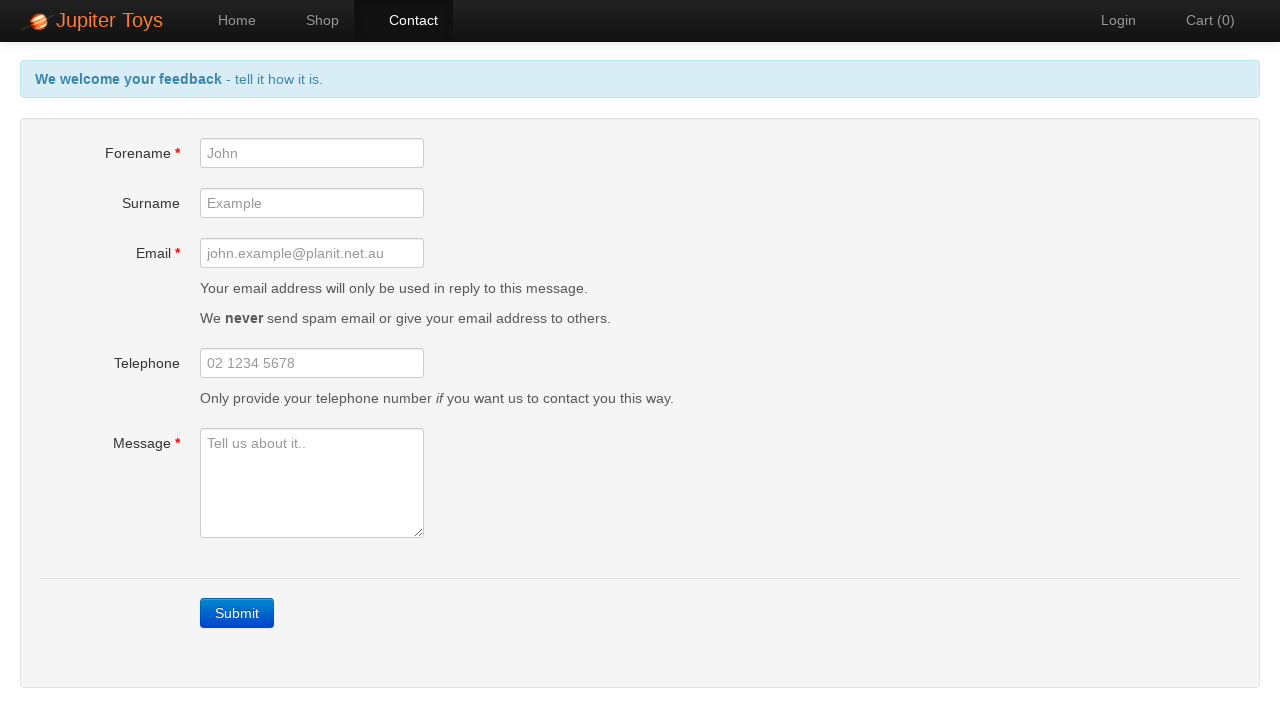

Clicked Submit button without filling any fields at (237, 613) on xpath=/html/body/div[2]/div/form/div/a
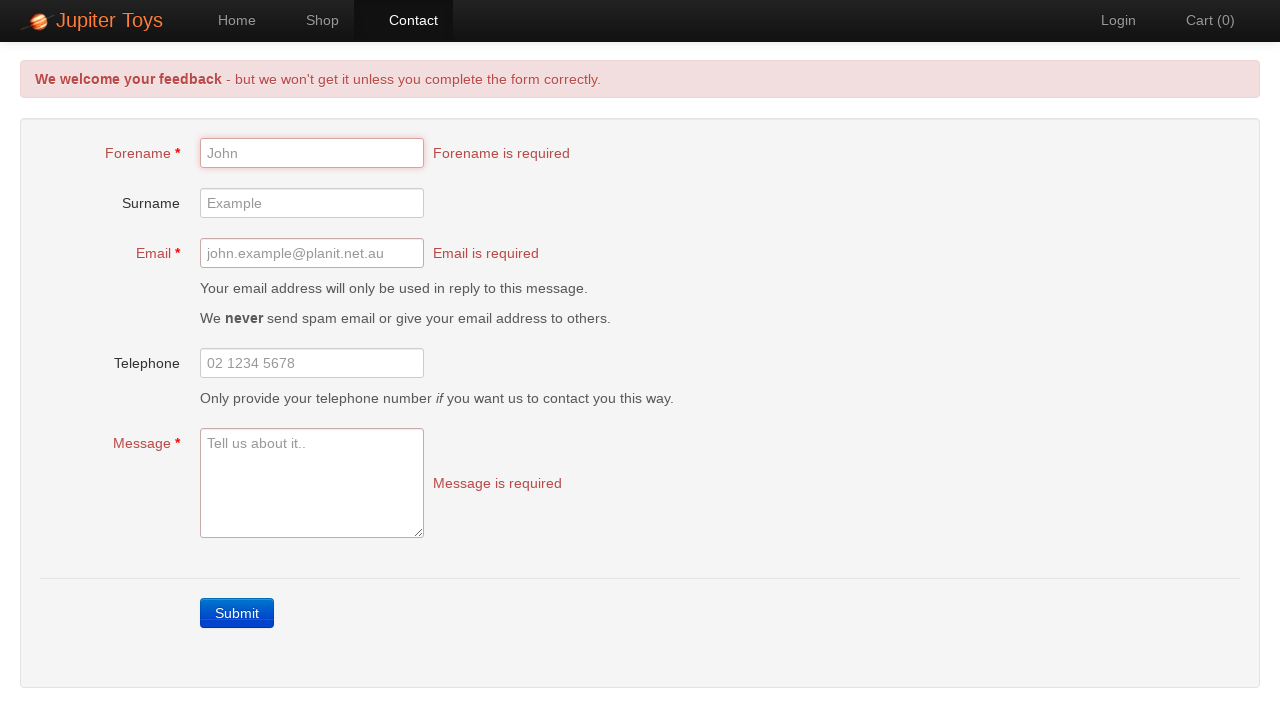

Email error message appeared
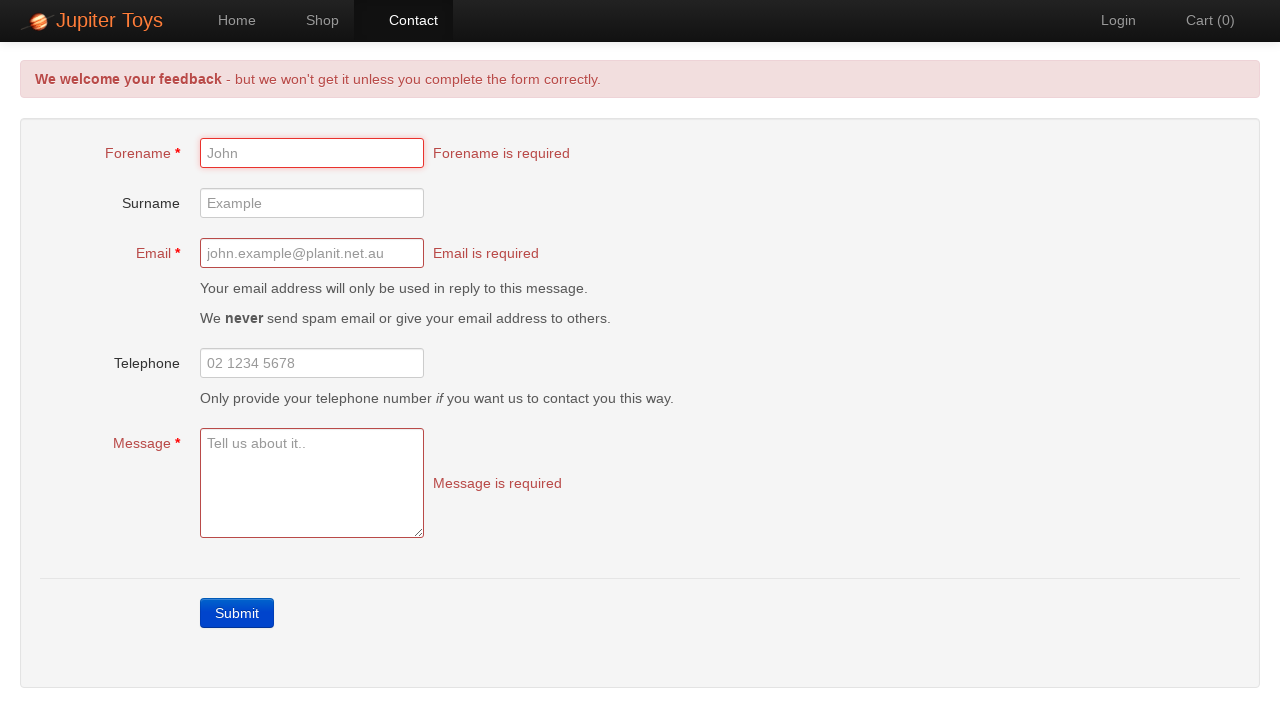

Forename error message appeared
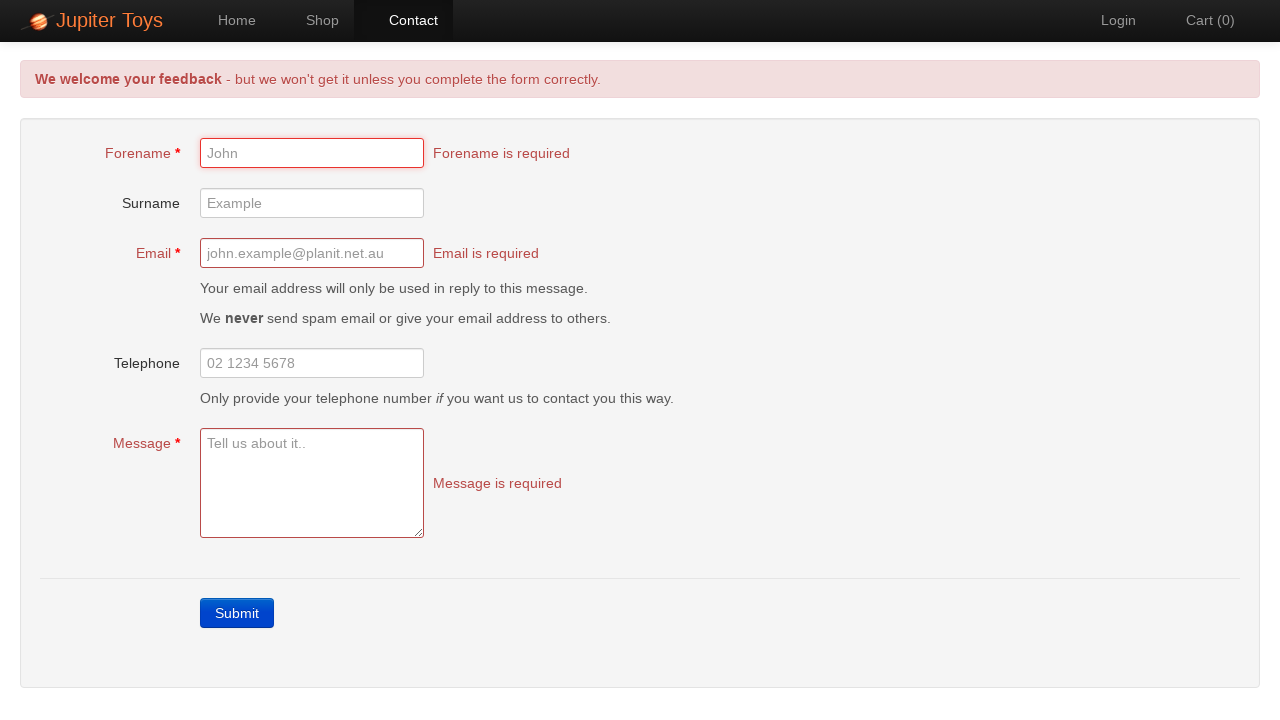

Message error message appeared
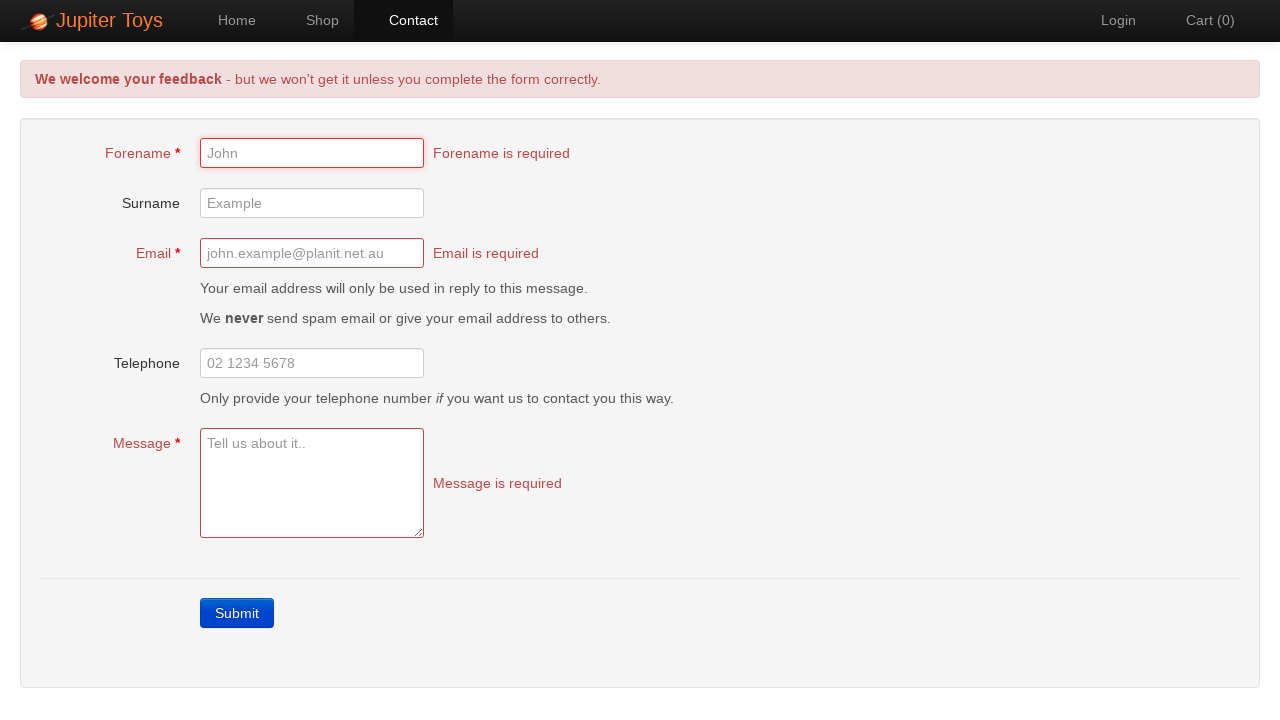

Clicked on forename input field at (312, 153) on #forename
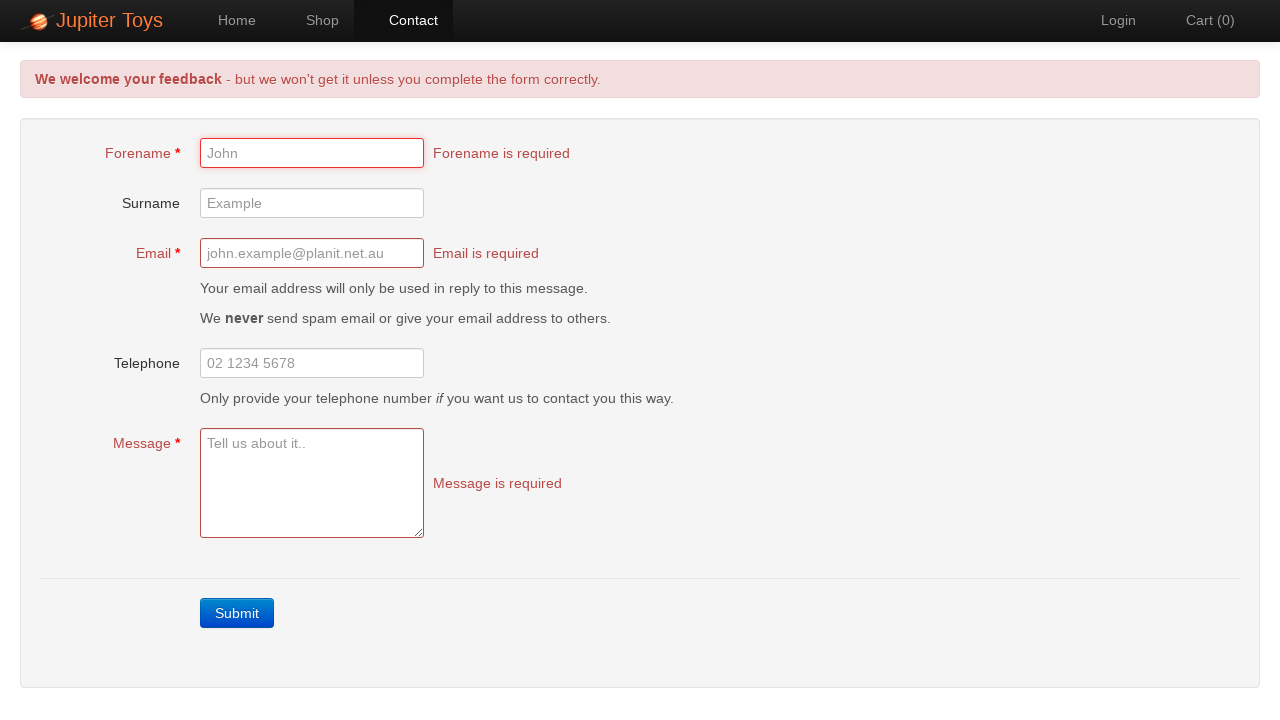

Filled forename field with 'Agustina' on #forename
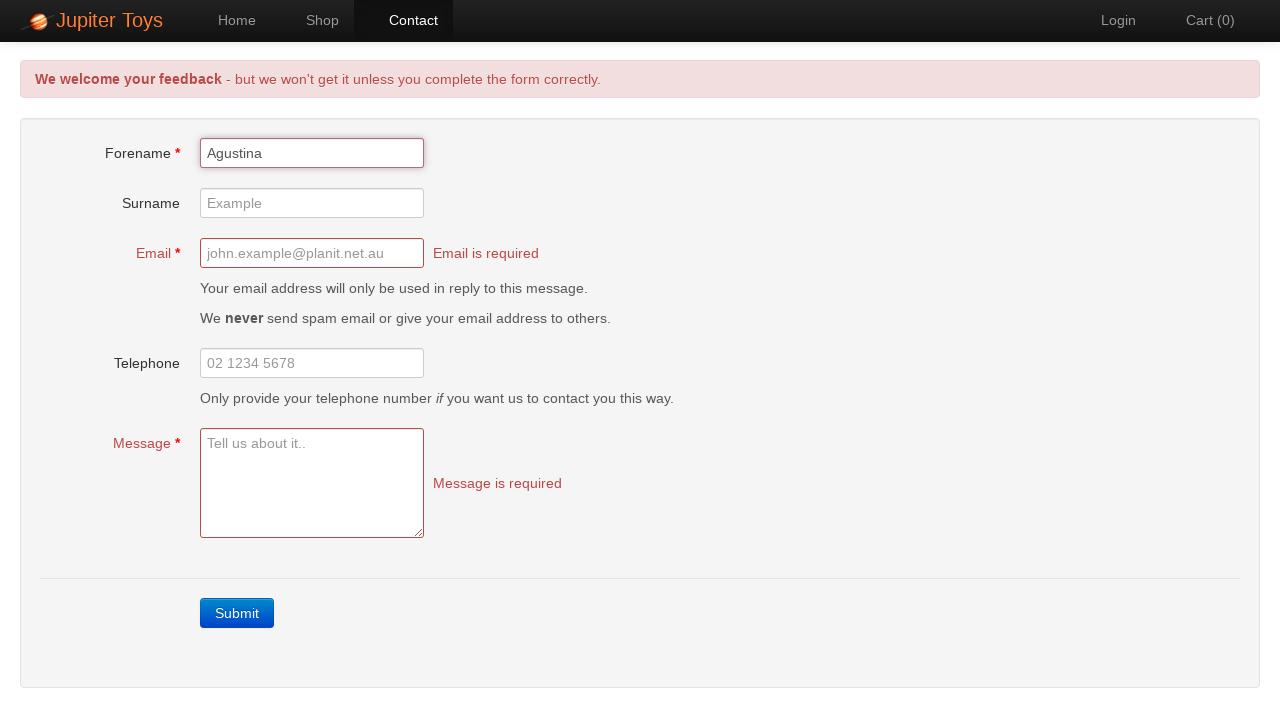

Filled email field with 'agusbize25@gmail.com' on #email
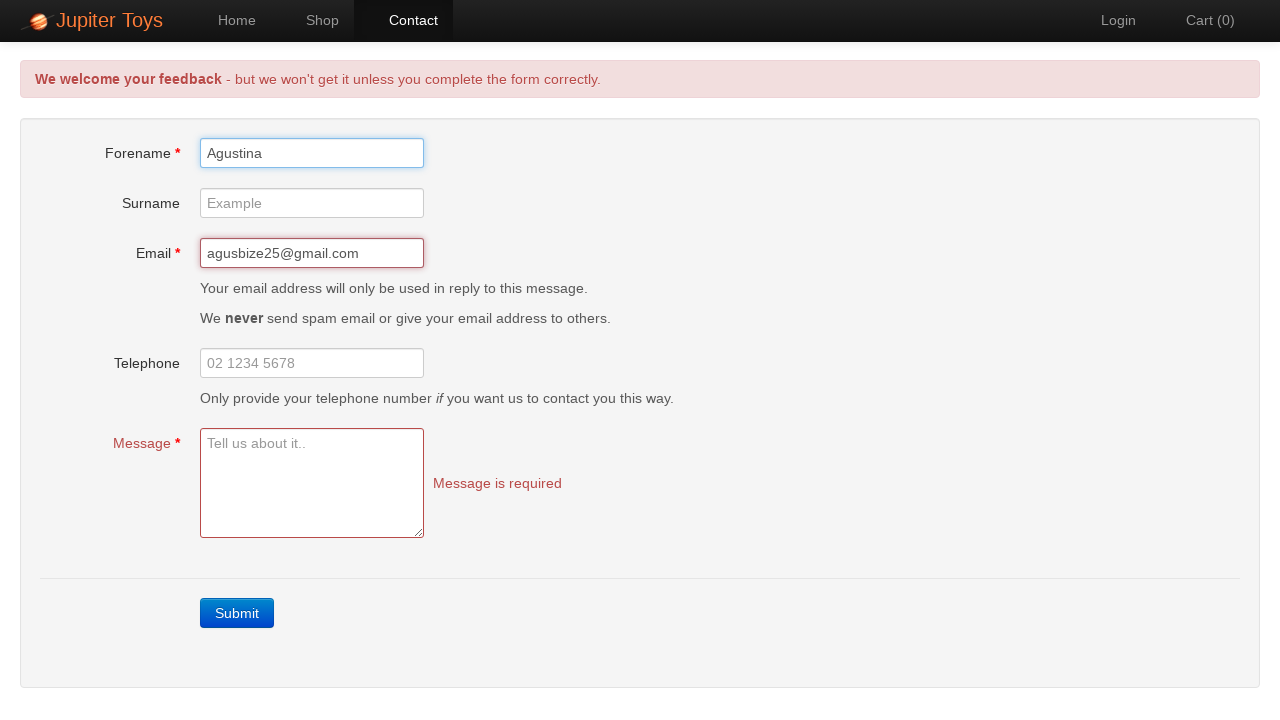

Filled message field with 'This is a test' on #message
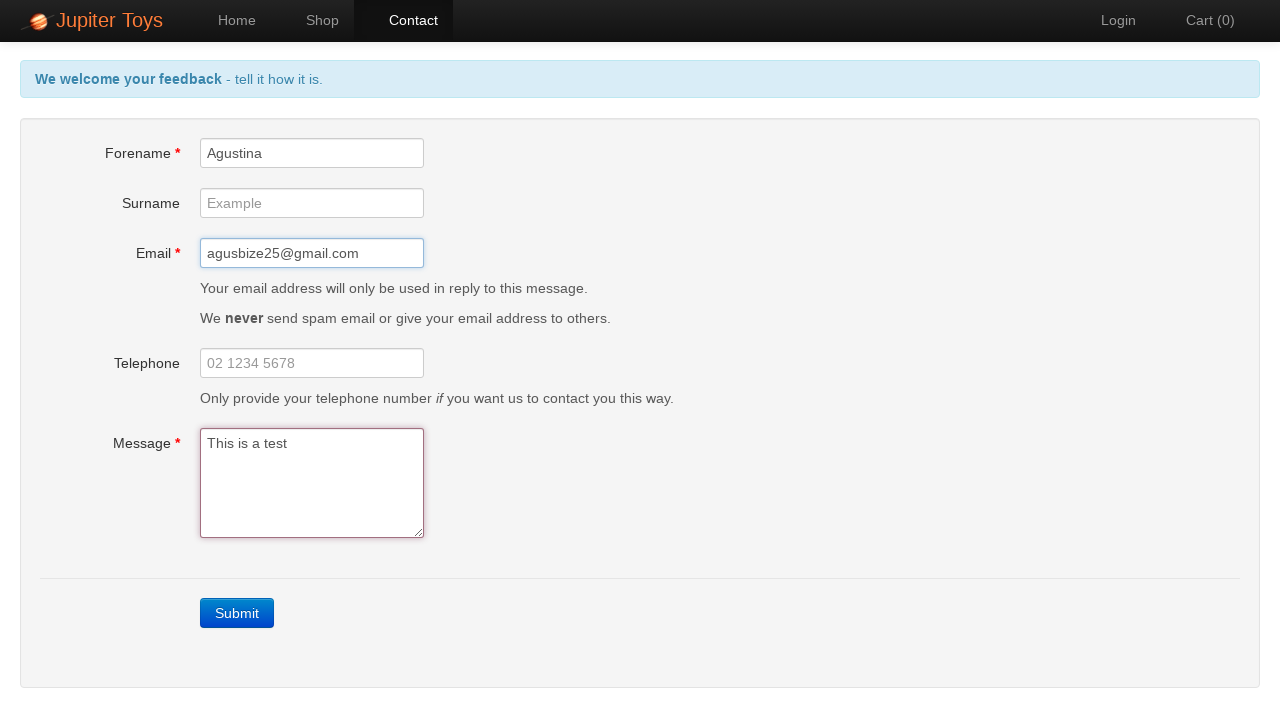

All error messages disappeared after populating required fields
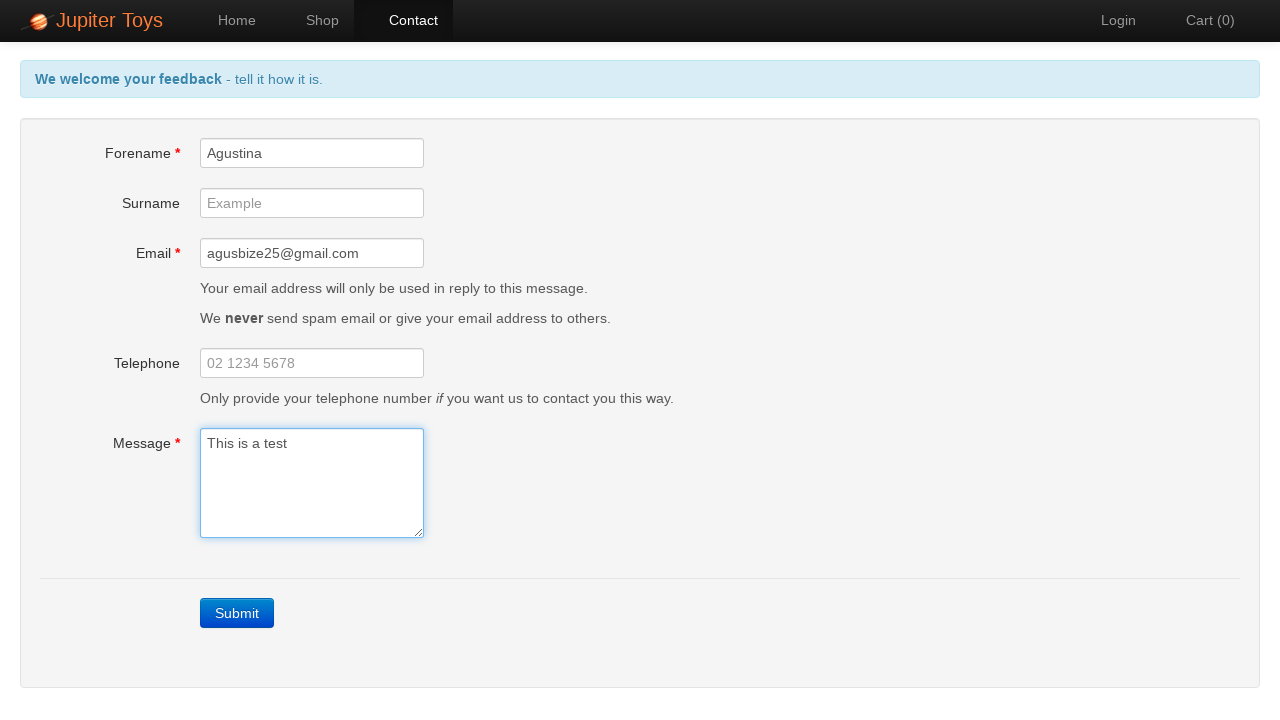

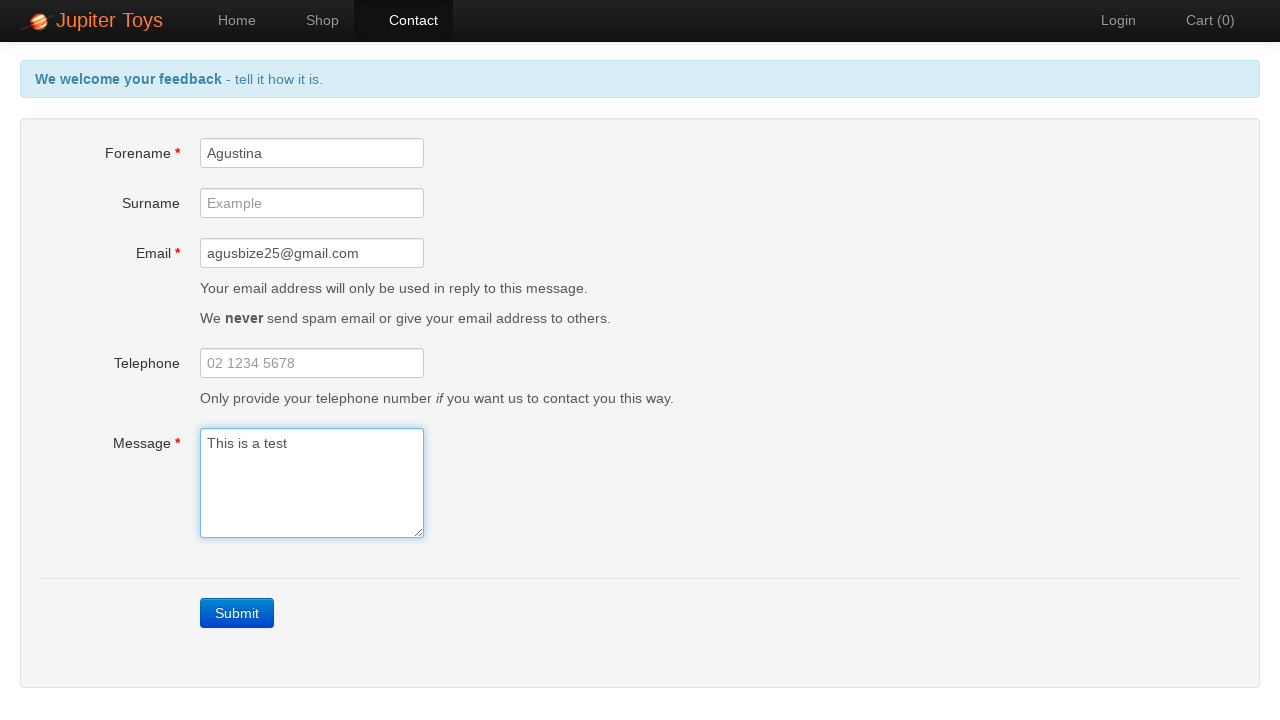